Tests that clicking Clear completed removes completed items from the list

Starting URL: https://demo.playwright.dev/todomvc

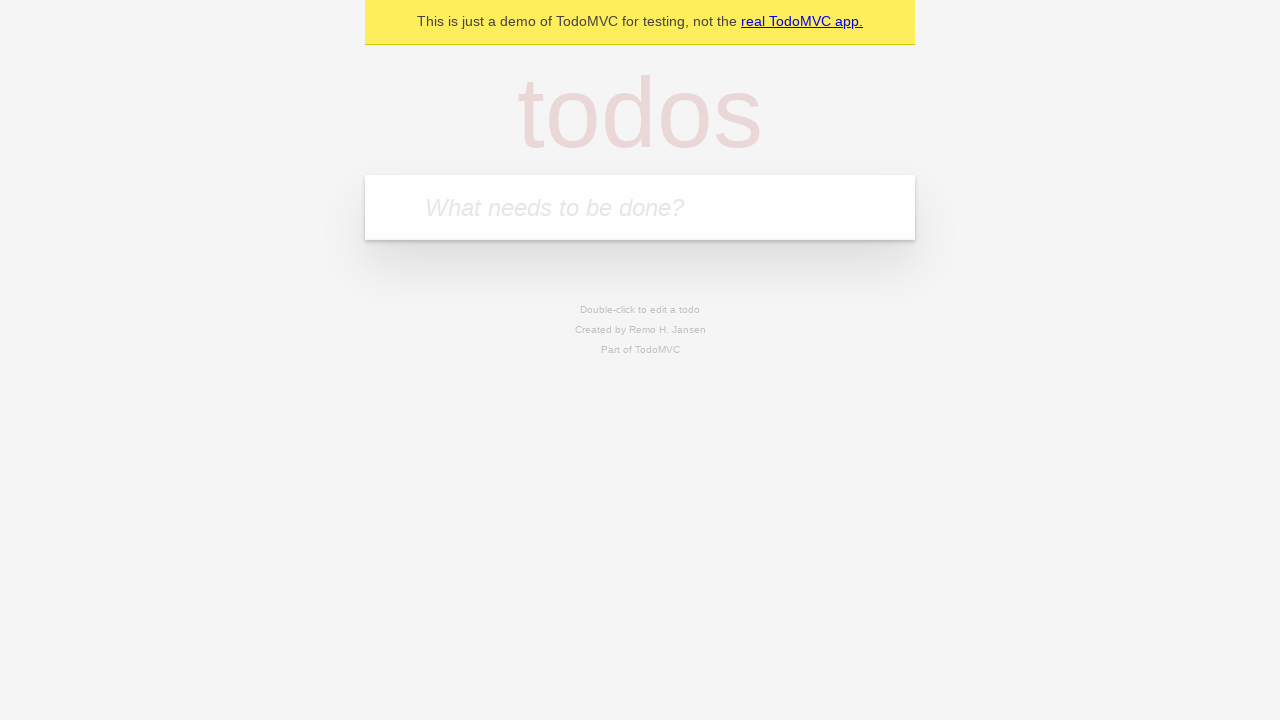

Filled todo input with 'buy some cheese' on internal:attr=[placeholder="What needs to be done?"i]
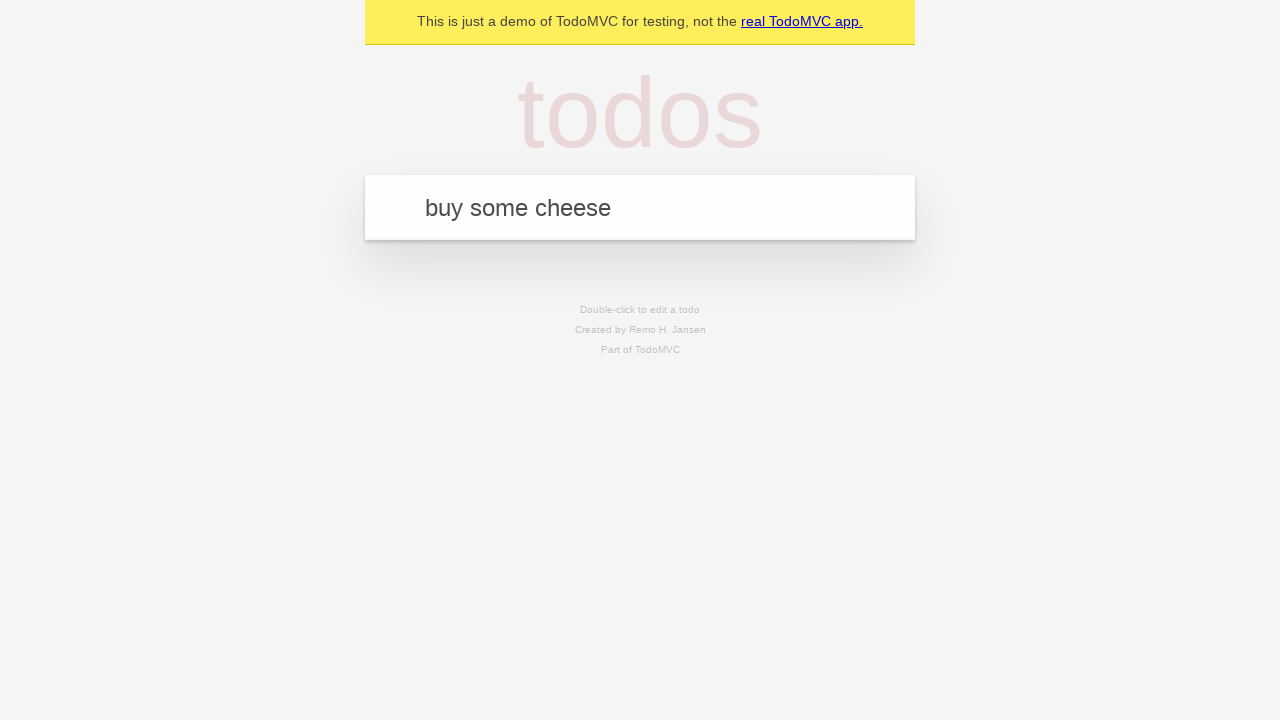

Pressed Enter to create first todo item on internal:attr=[placeholder="What needs to be done?"i]
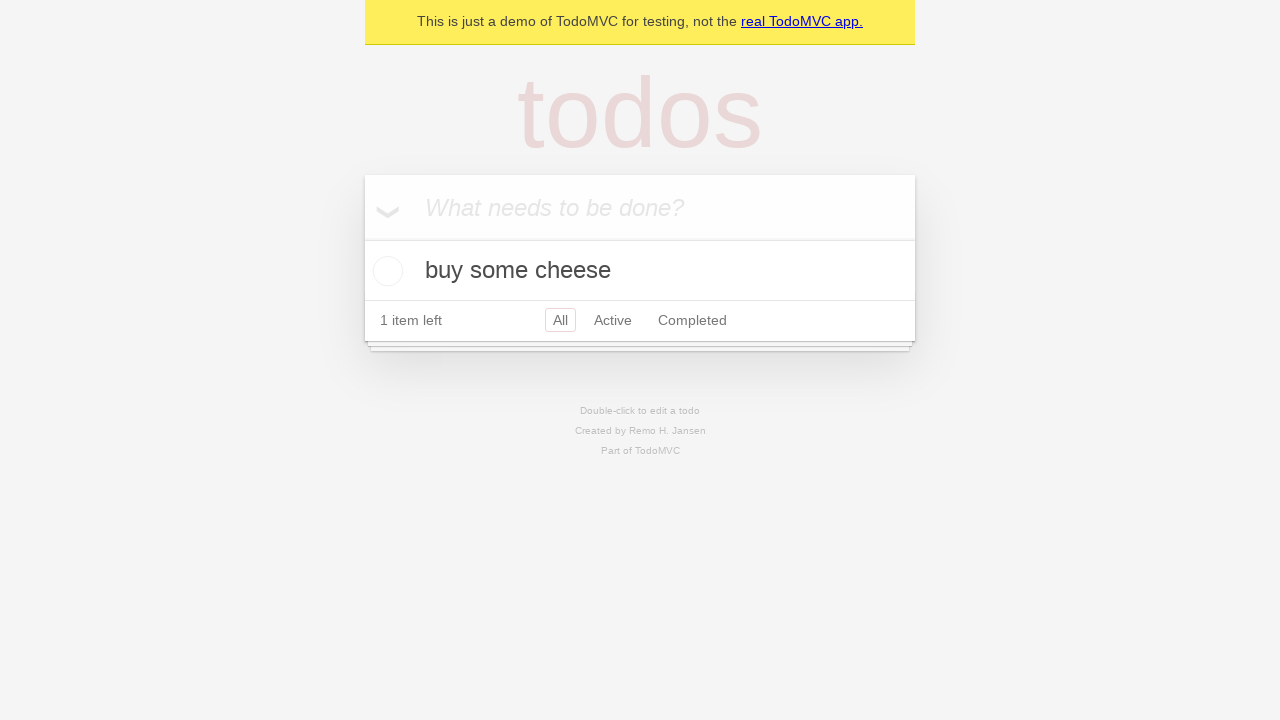

Filled todo input with 'feed the cat' on internal:attr=[placeholder="What needs to be done?"i]
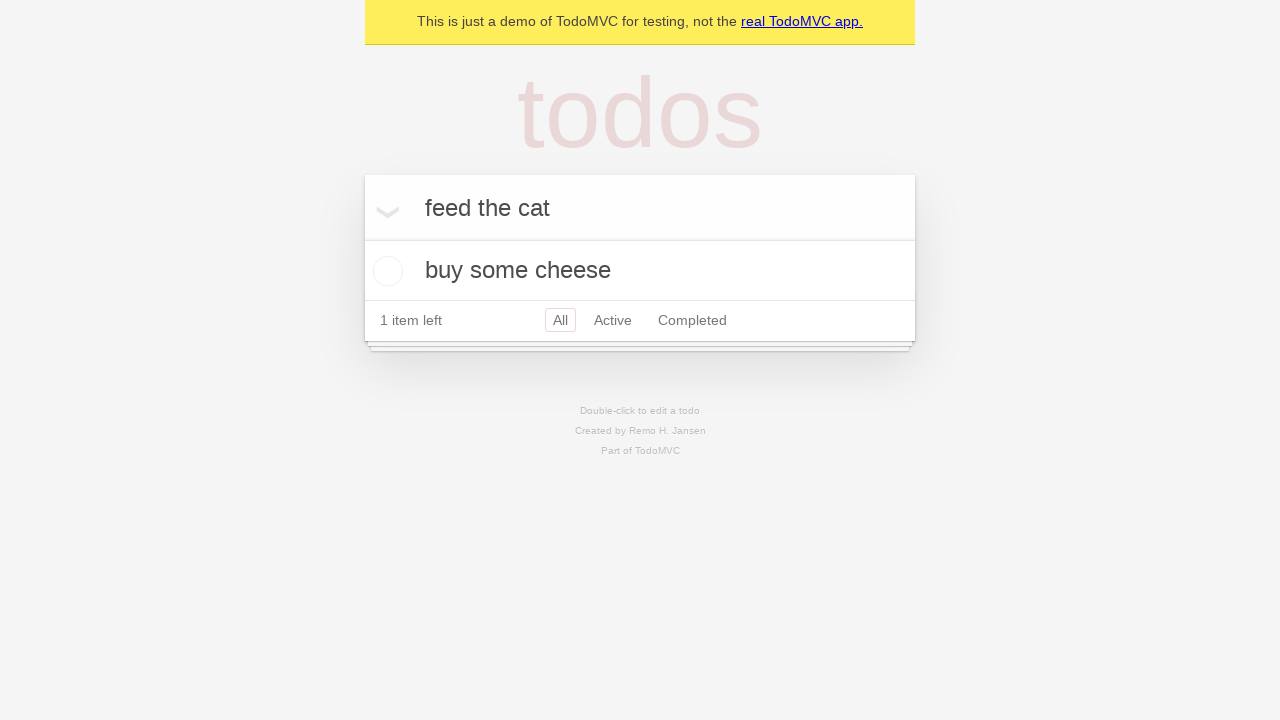

Pressed Enter to create second todo item on internal:attr=[placeholder="What needs to be done?"i]
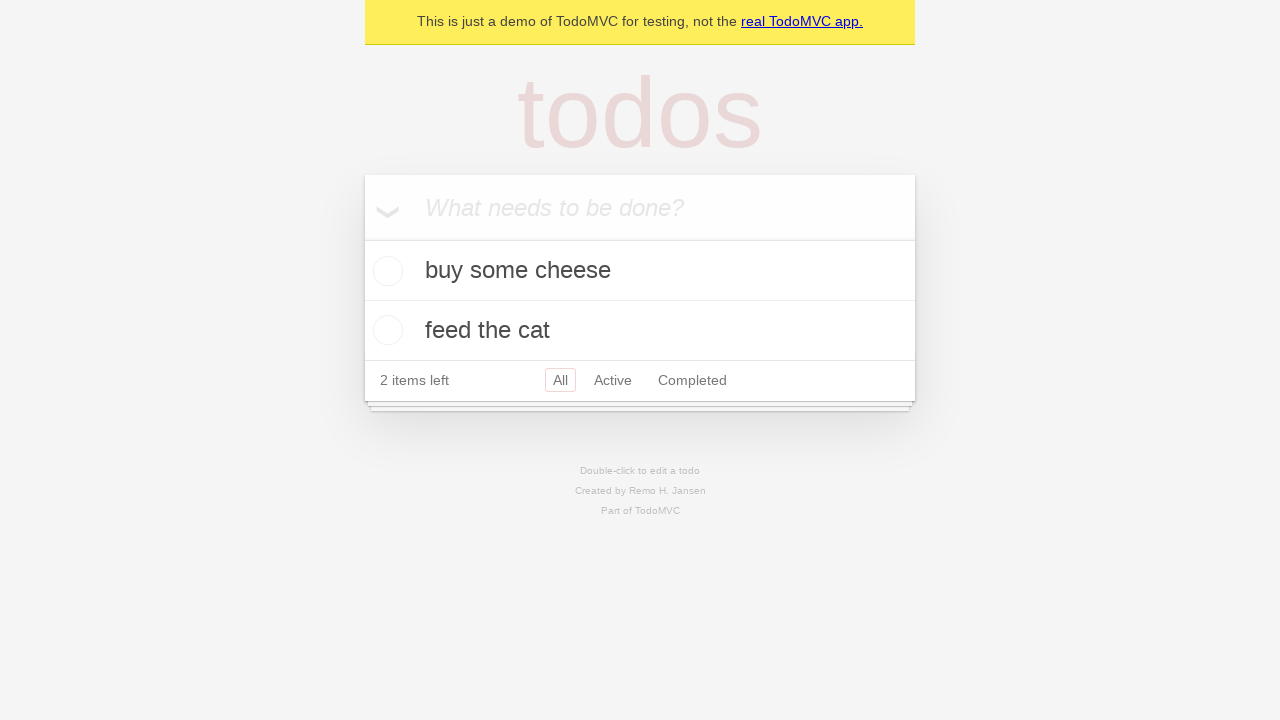

Filled todo input with 'book a doctors appointment' on internal:attr=[placeholder="What needs to be done?"i]
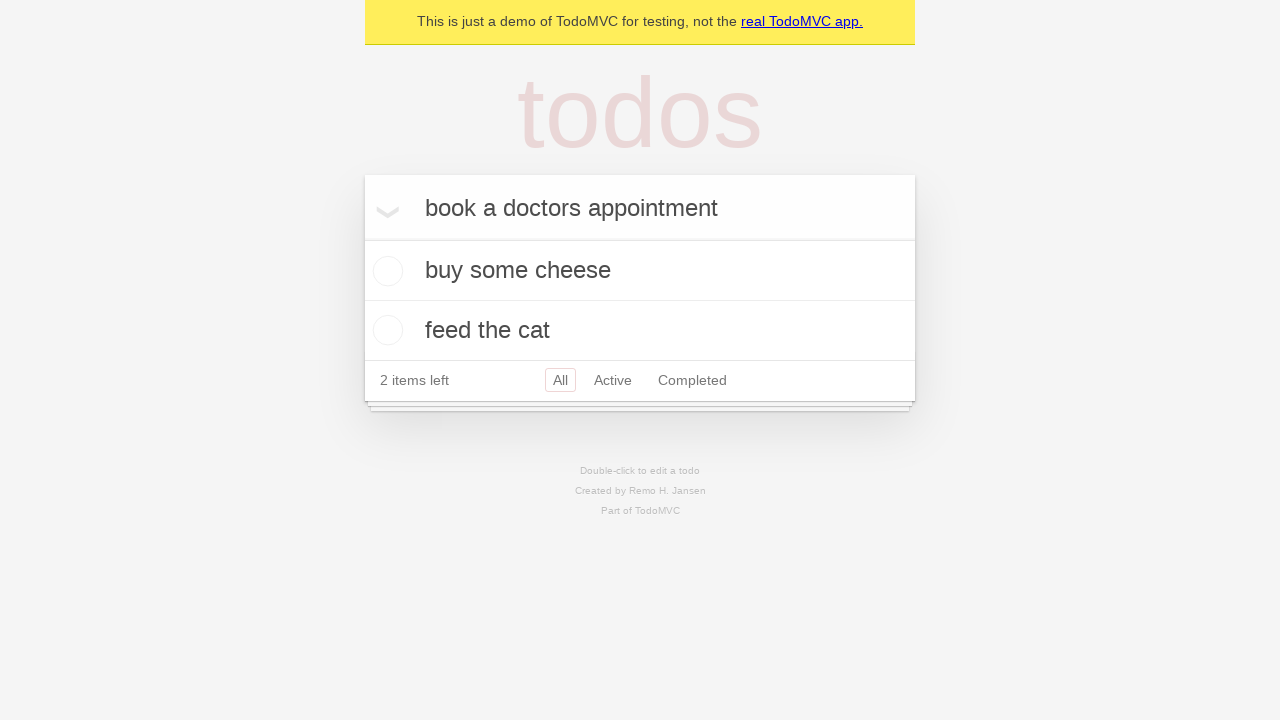

Pressed Enter to create third todo item on internal:attr=[placeholder="What needs to be done?"i]
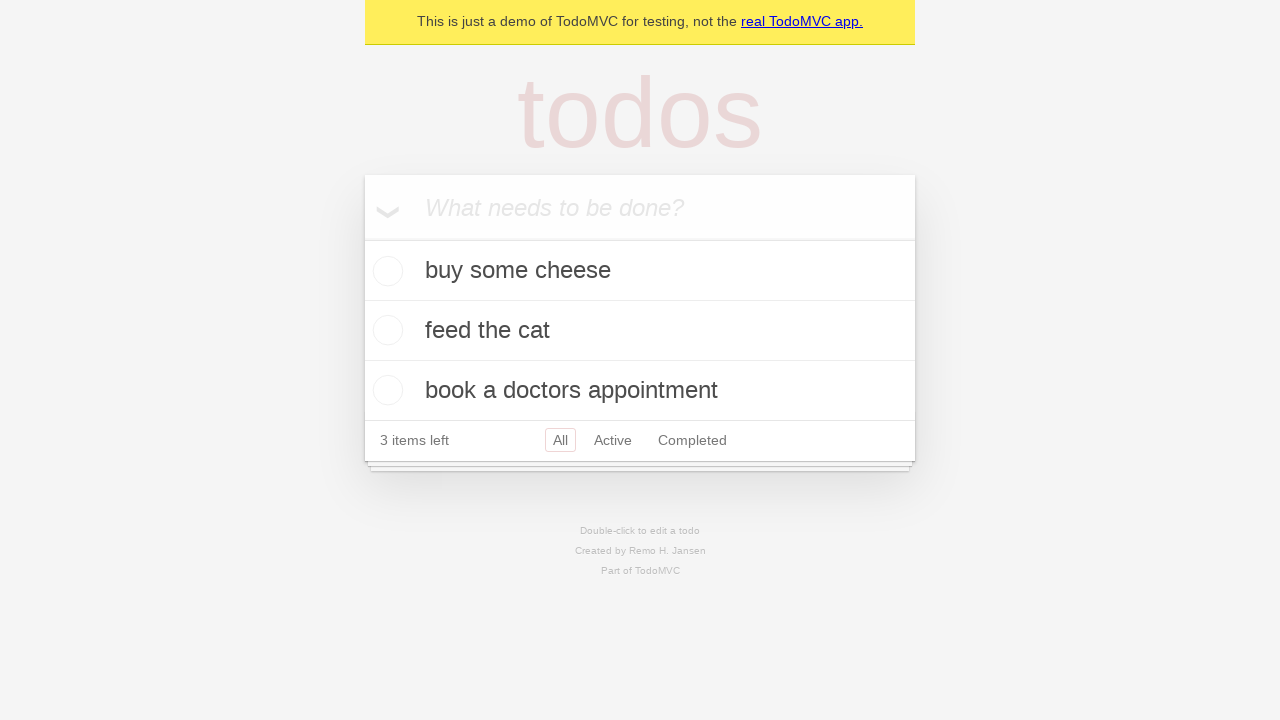

Checked the second todo item (feed the cat) at (385, 330) on internal:testid=[data-testid="todo-item"s] >> nth=1 >> internal:role=checkbox
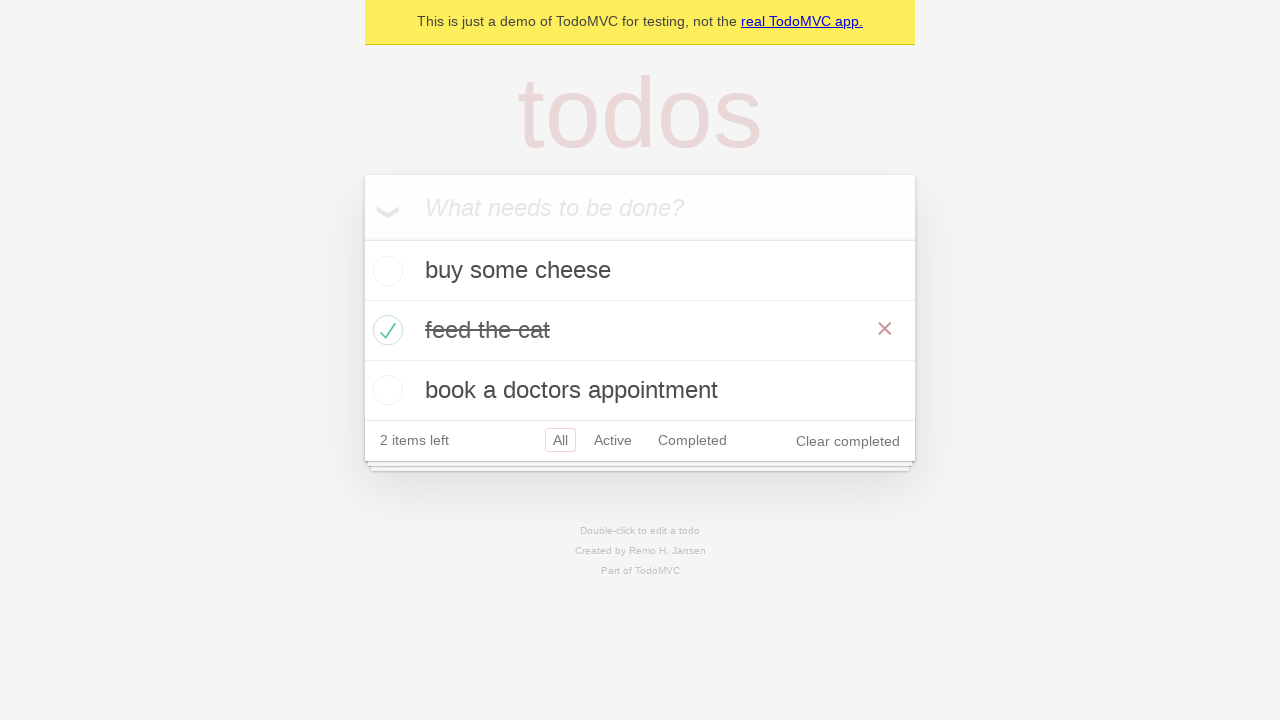

Clicked 'Clear completed' button to remove completed items at (848, 441) on internal:role=button[name="Clear completed"i]
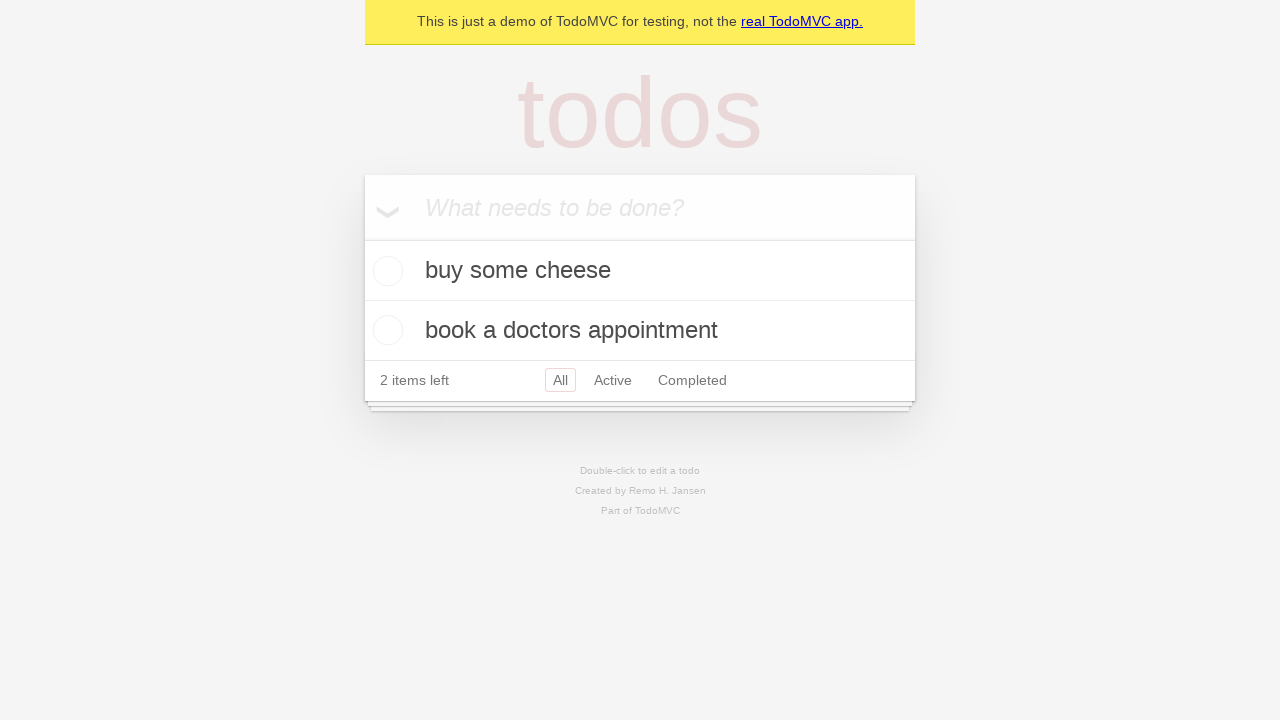

Todo list updated and remaining items are visible
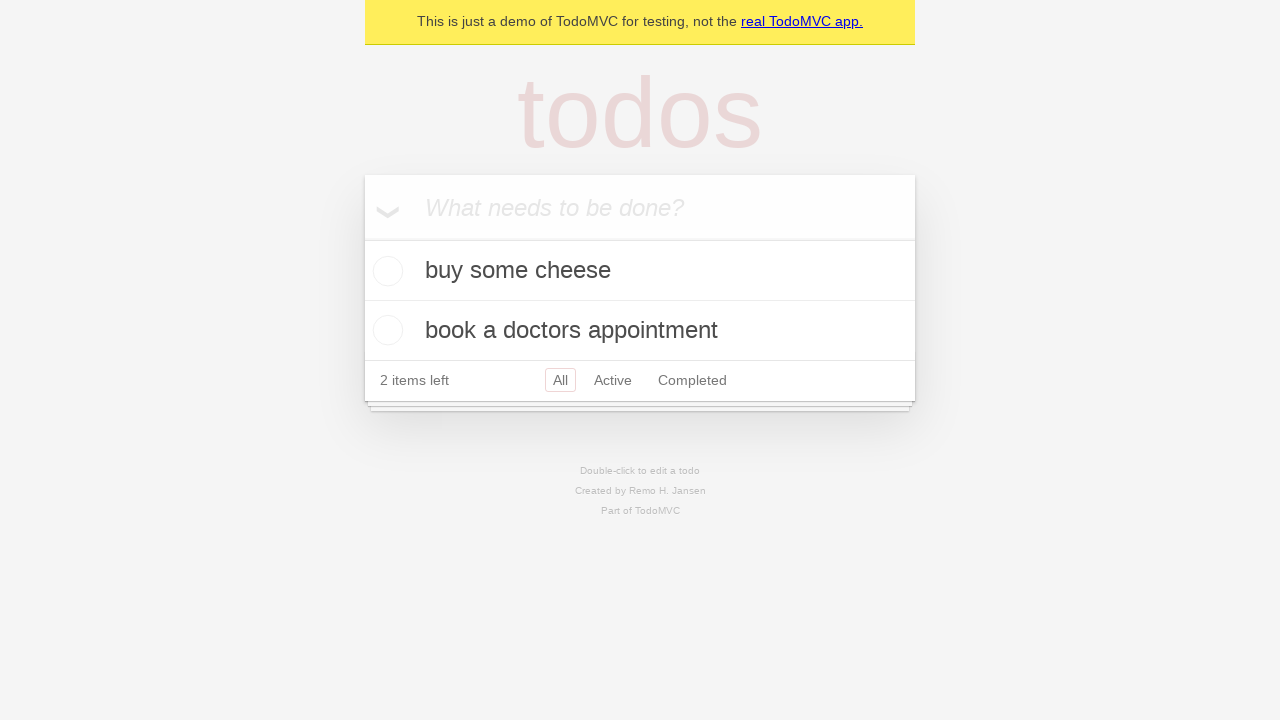

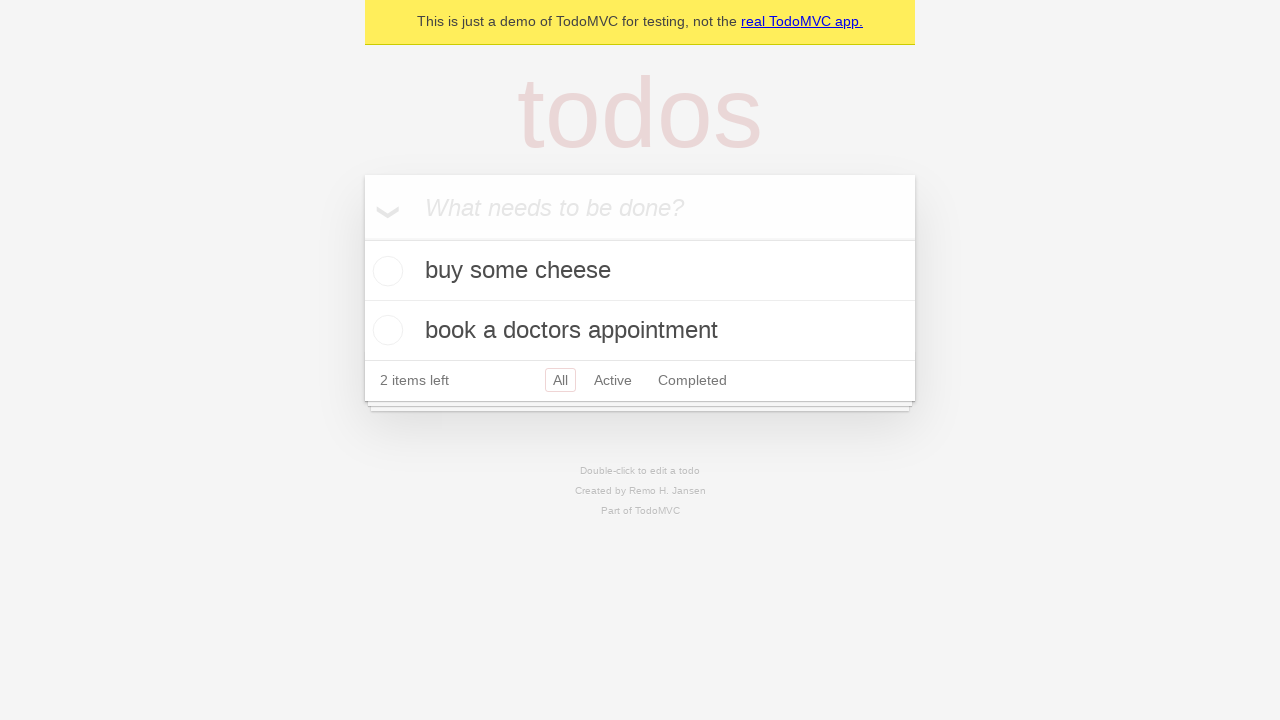